Tests dynamic loading functionality by clicking a start button and waiting for "Hello World!" text to appear

Starting URL: https://automationfc.github.io/dynamic-loading/

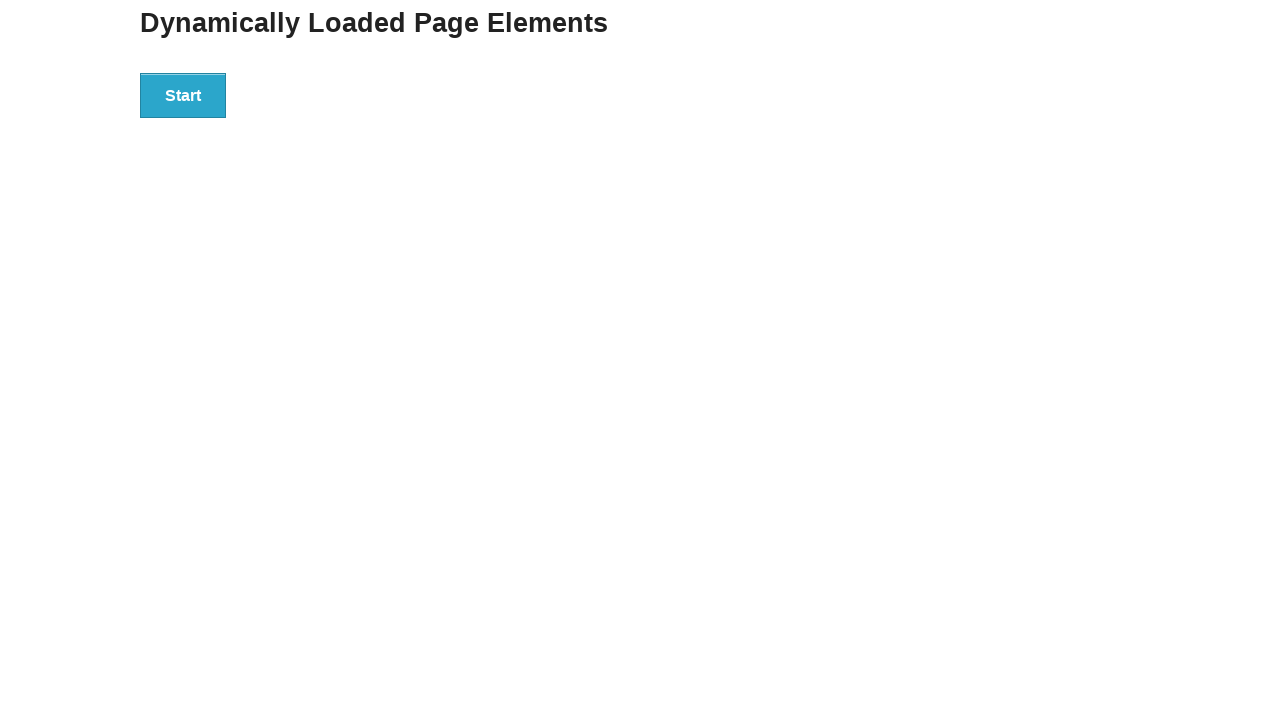

Clicked the start button to initiate dynamic loading at (183, 95) on div#start>button
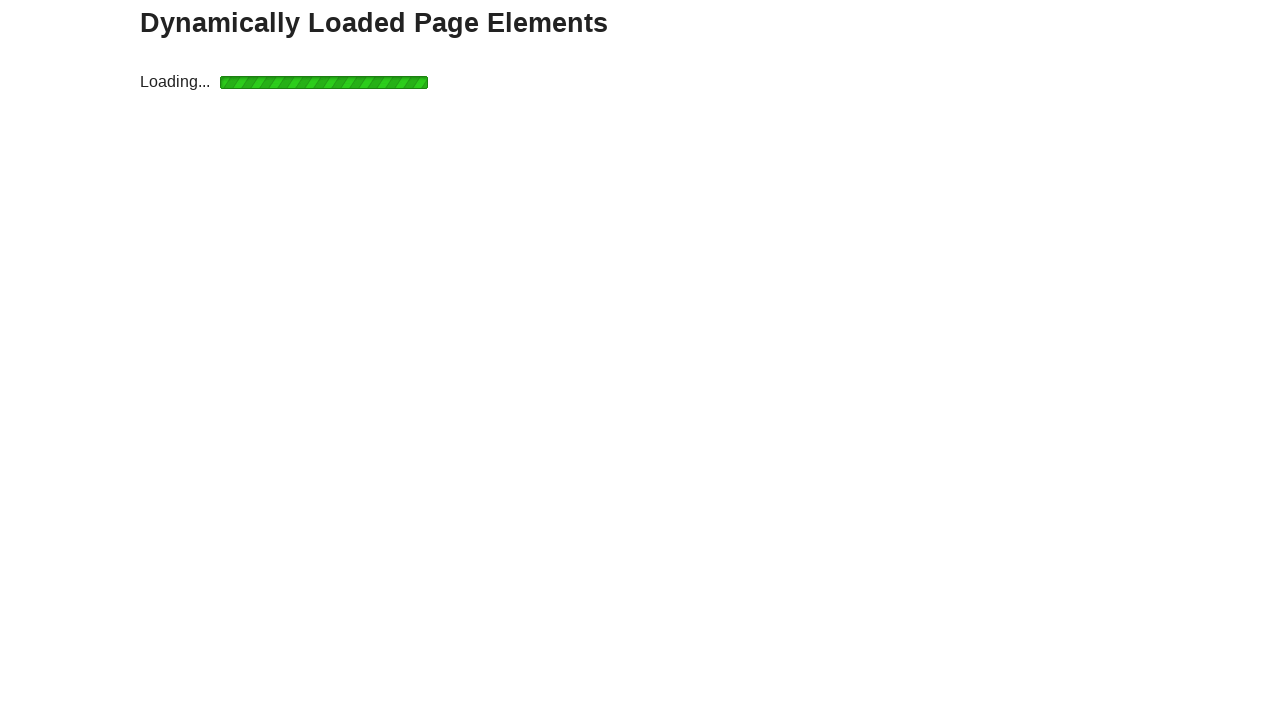

Waited for 'Hello World!' text to appear in the finish div
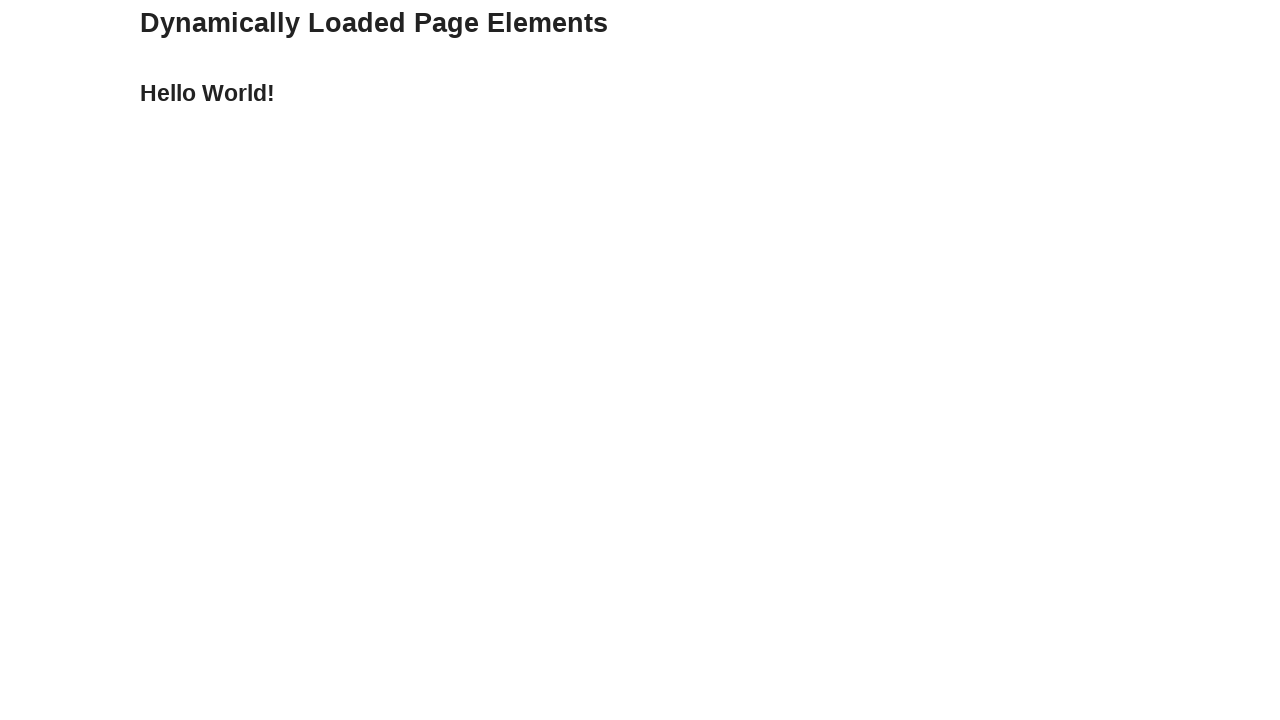

Retrieved text content: 'Hello World!'
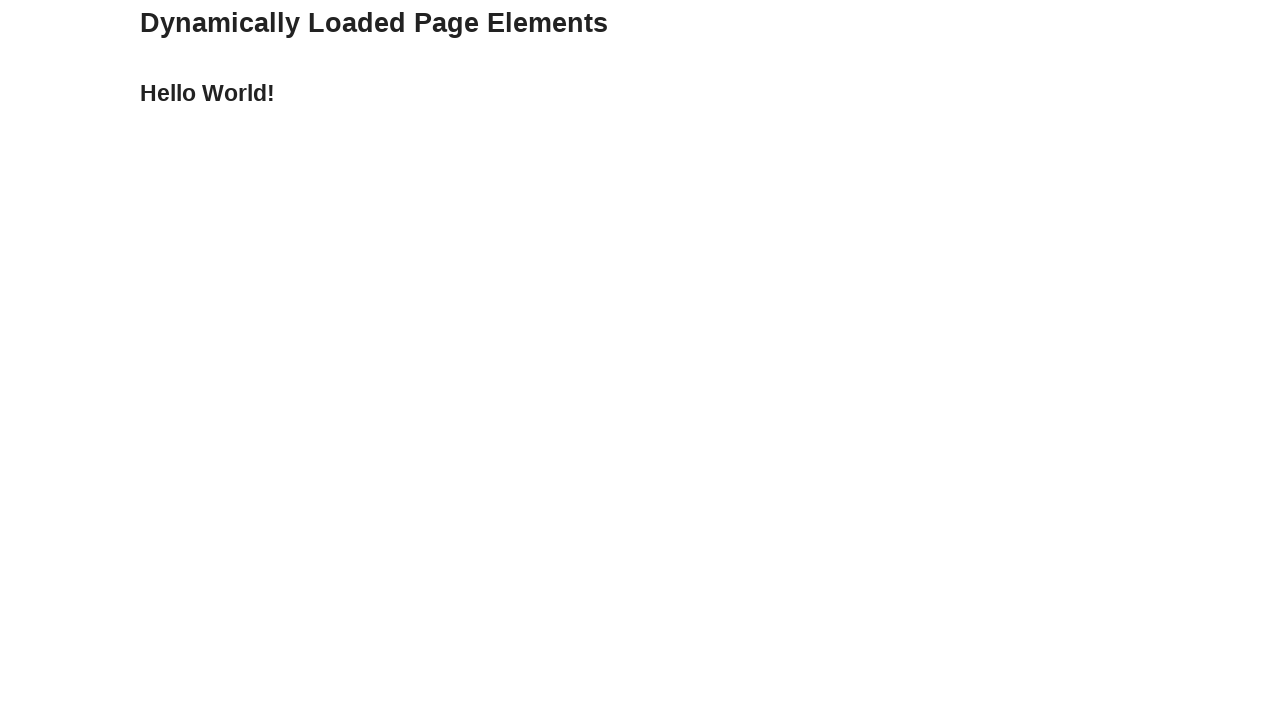

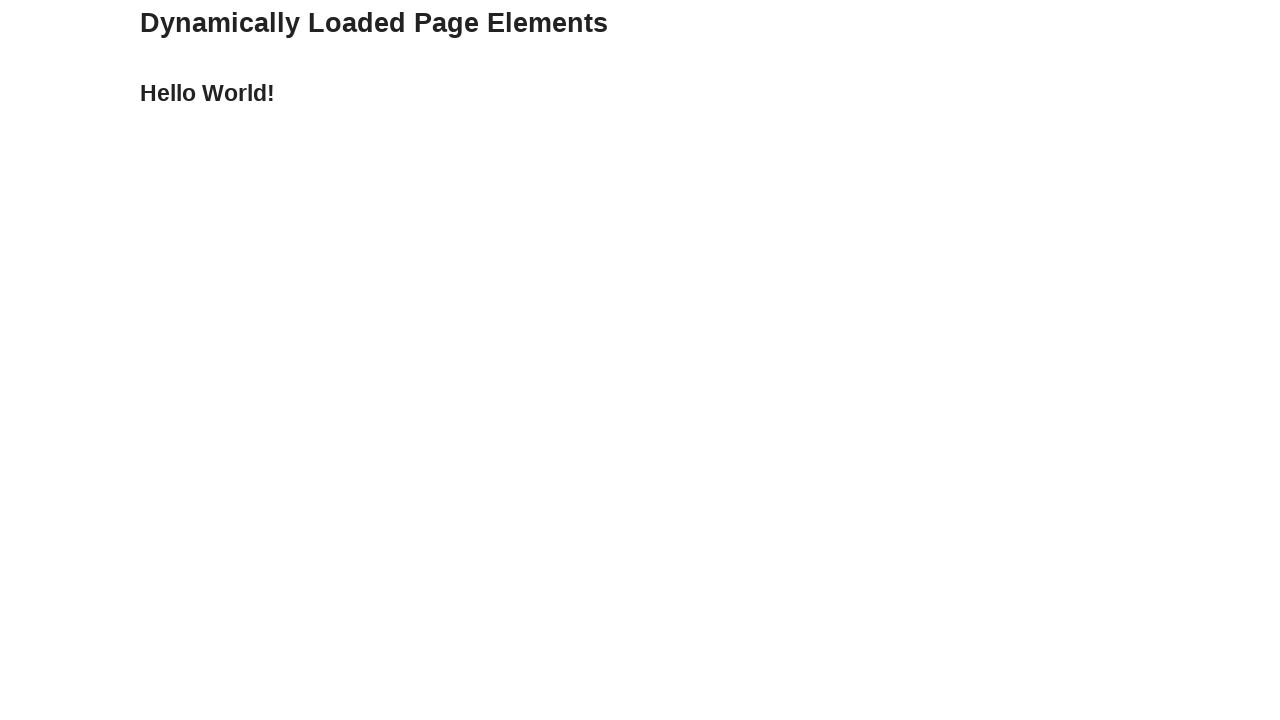